Tests CSS dropdown menu interaction by hovering over the services menu and clicking on the web development submenu item

Starting URL: http://web.masteringselenium.com/cssMenu.html

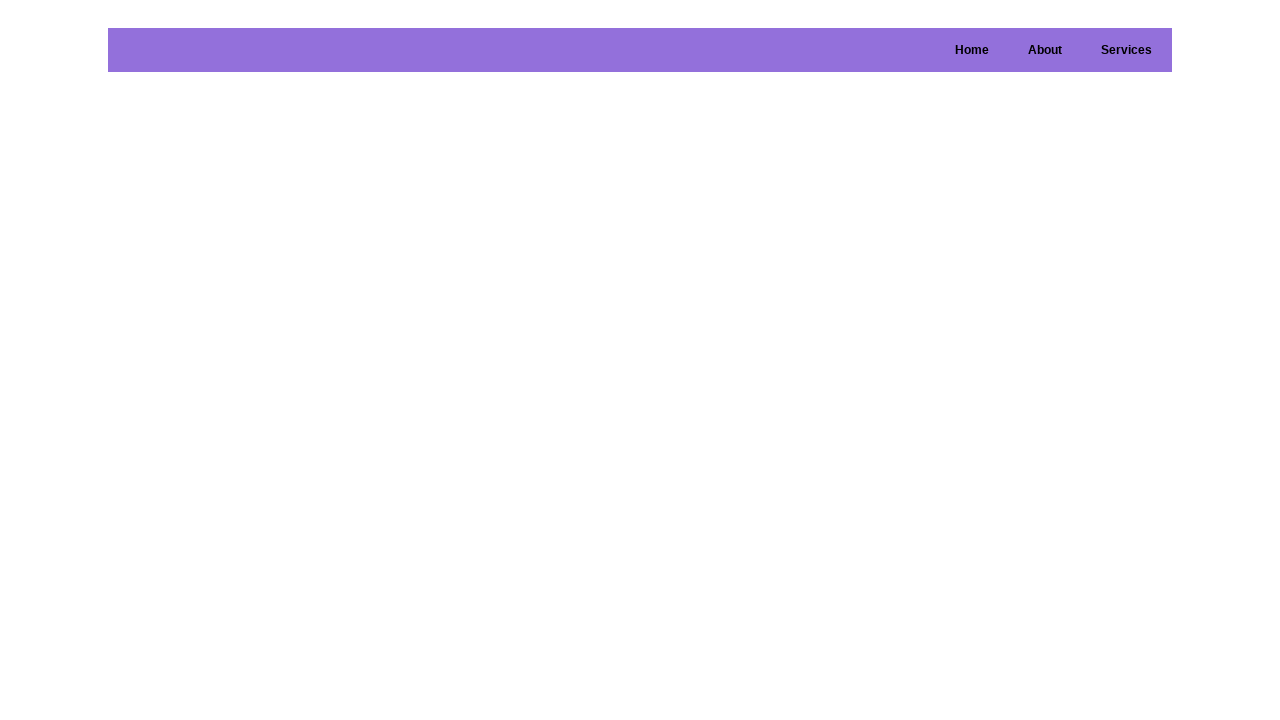

Hovered over services menu to reveal dropdown at (1126, 50) on #services
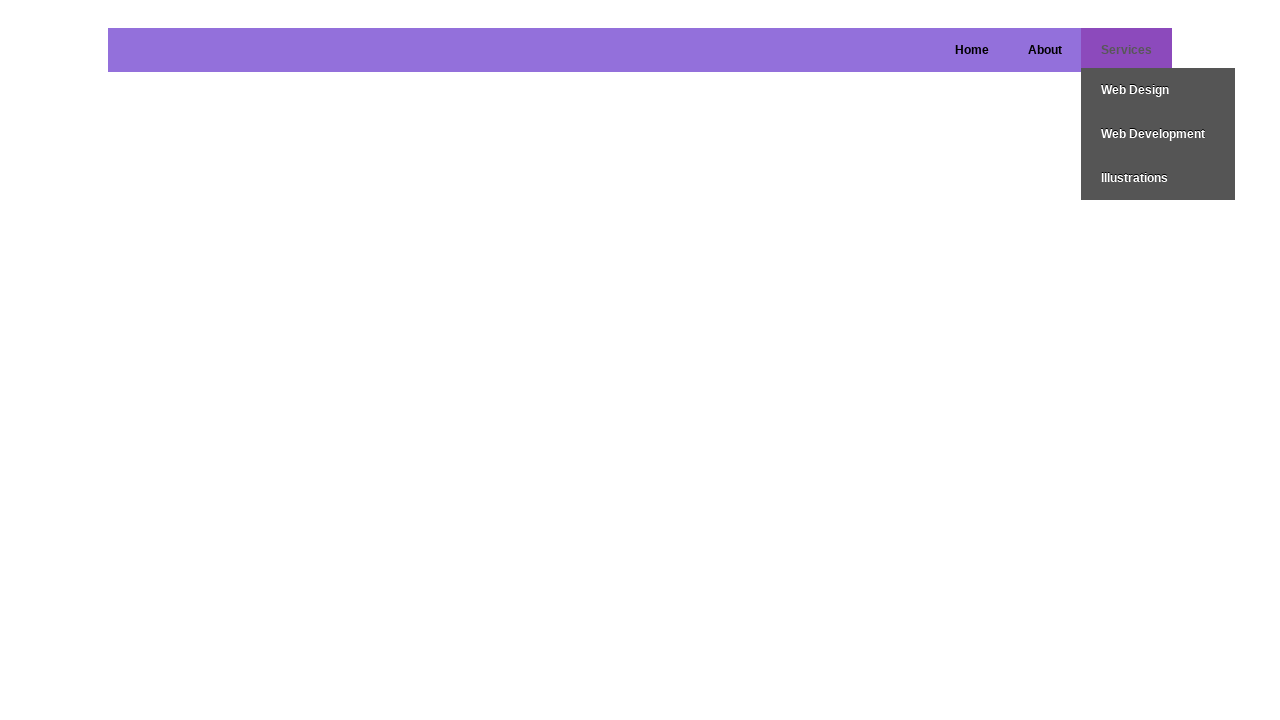

Web development submenu item became visible
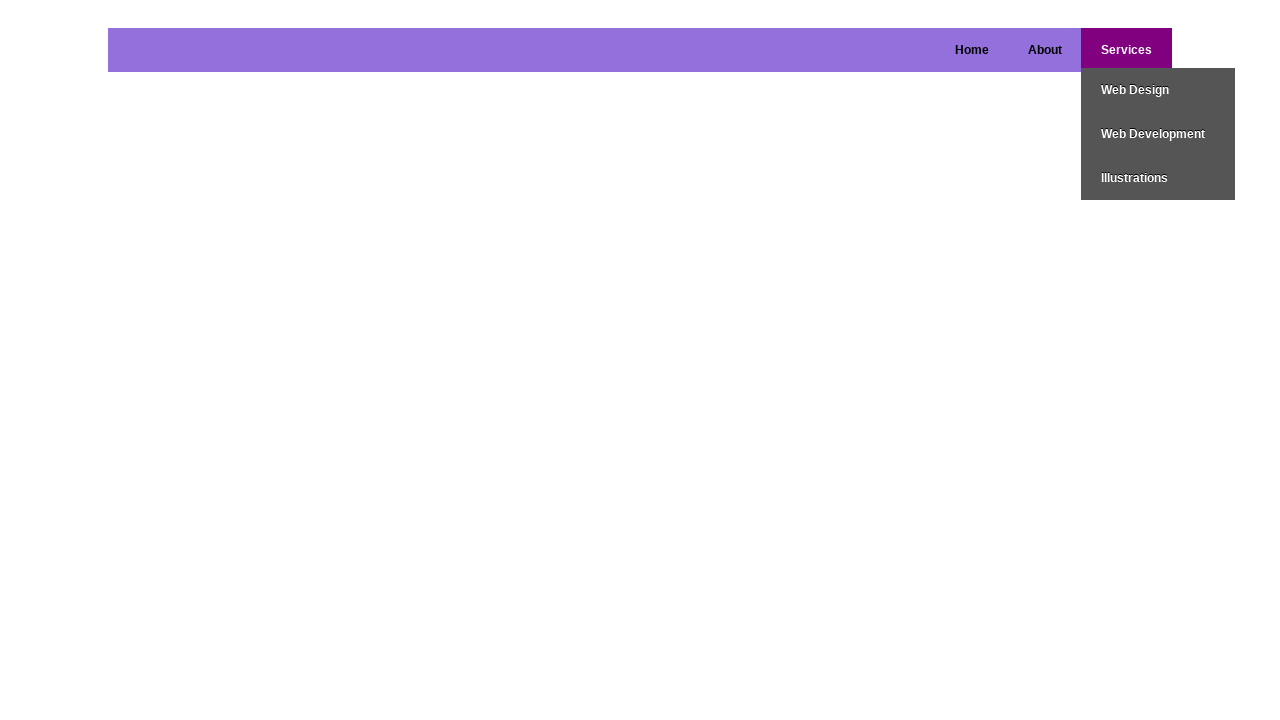

Clicked on web development submenu item at (1158, 134) on #services > ul > li:nth-child(2)
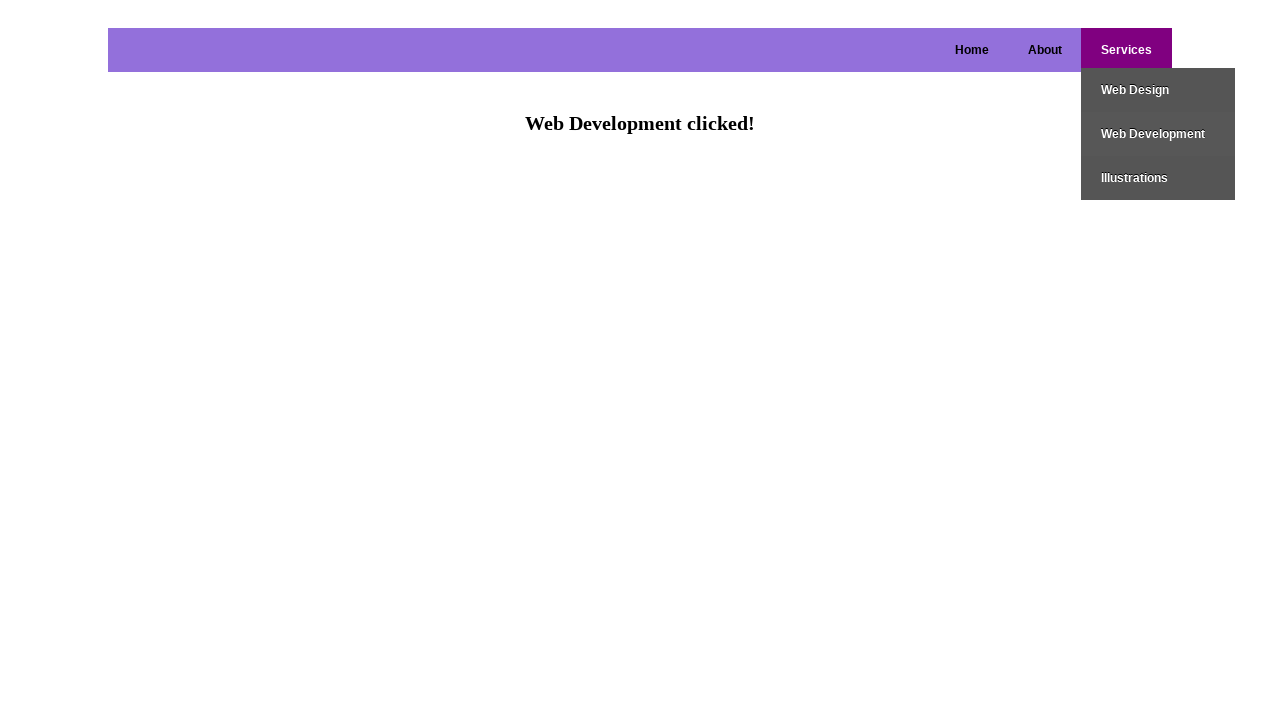

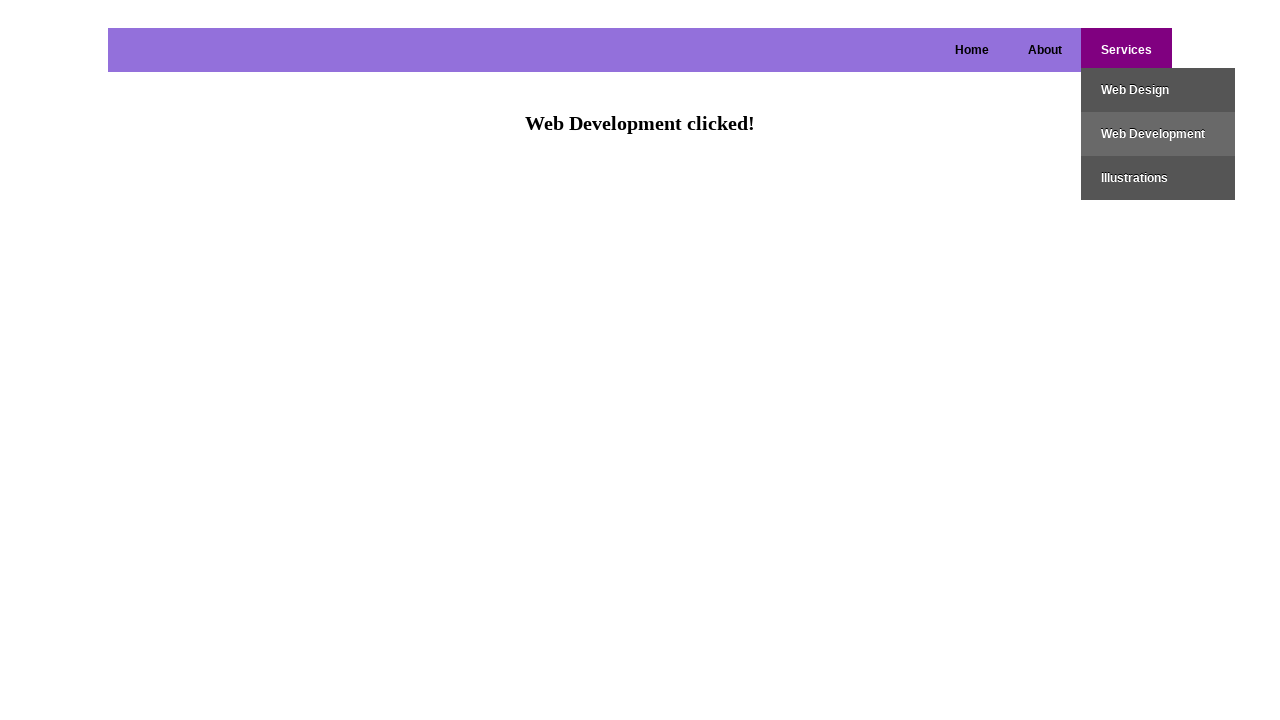